Tests checkbox and radio button selection by clicking them and verifying their selected state

Starting URL: https://automationfc.github.io/basic-form/index.html

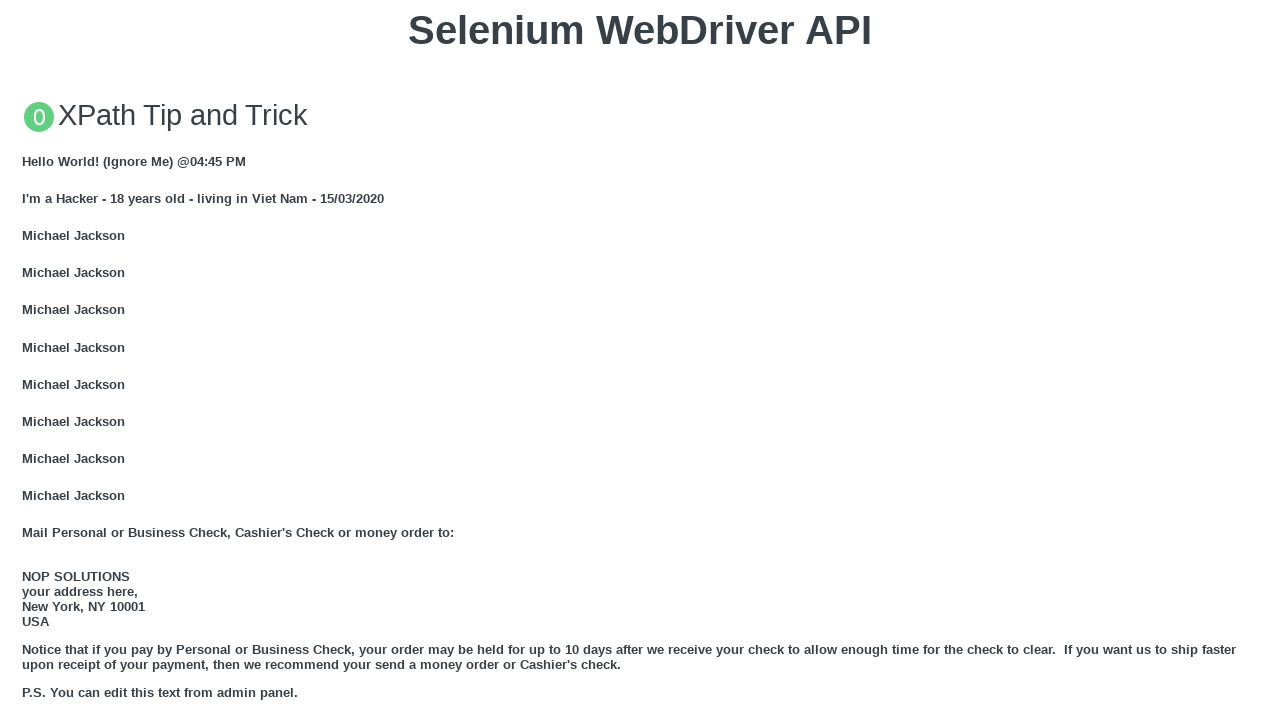

Clicked age under 18 radio button at (28, 360) on #under_18
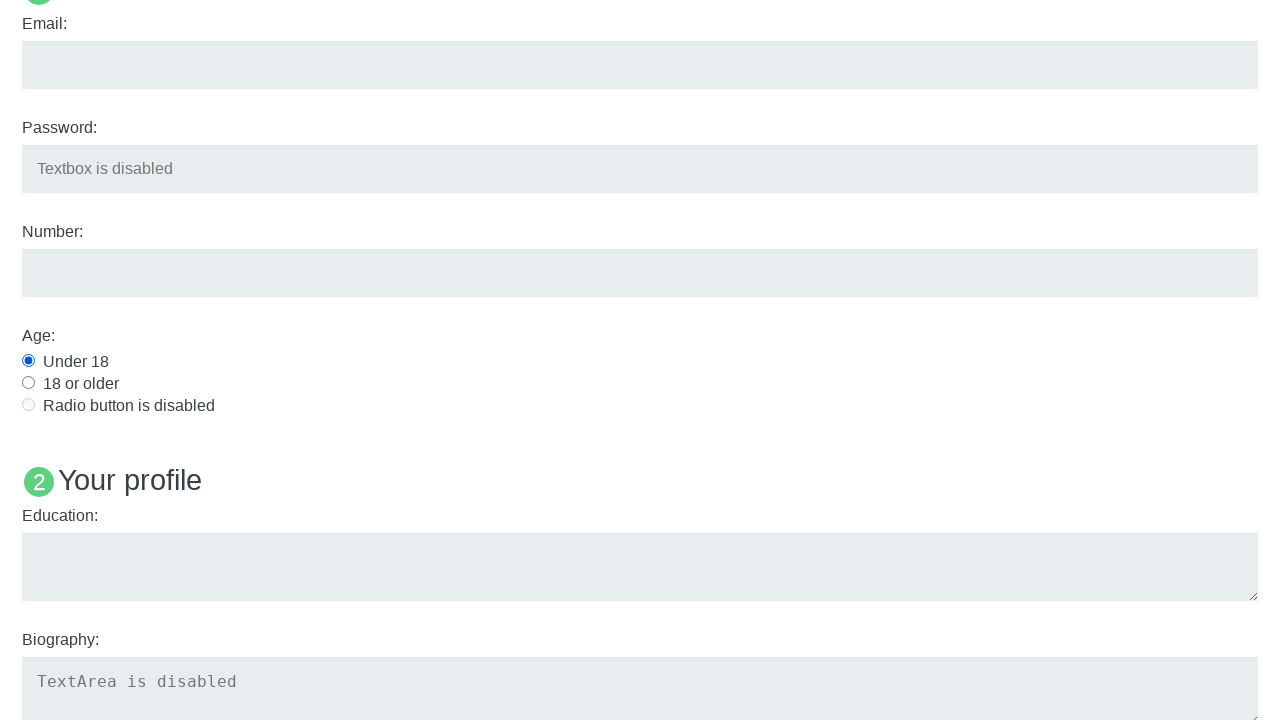

Clicked interests development checkbox at (28, 361) on #development
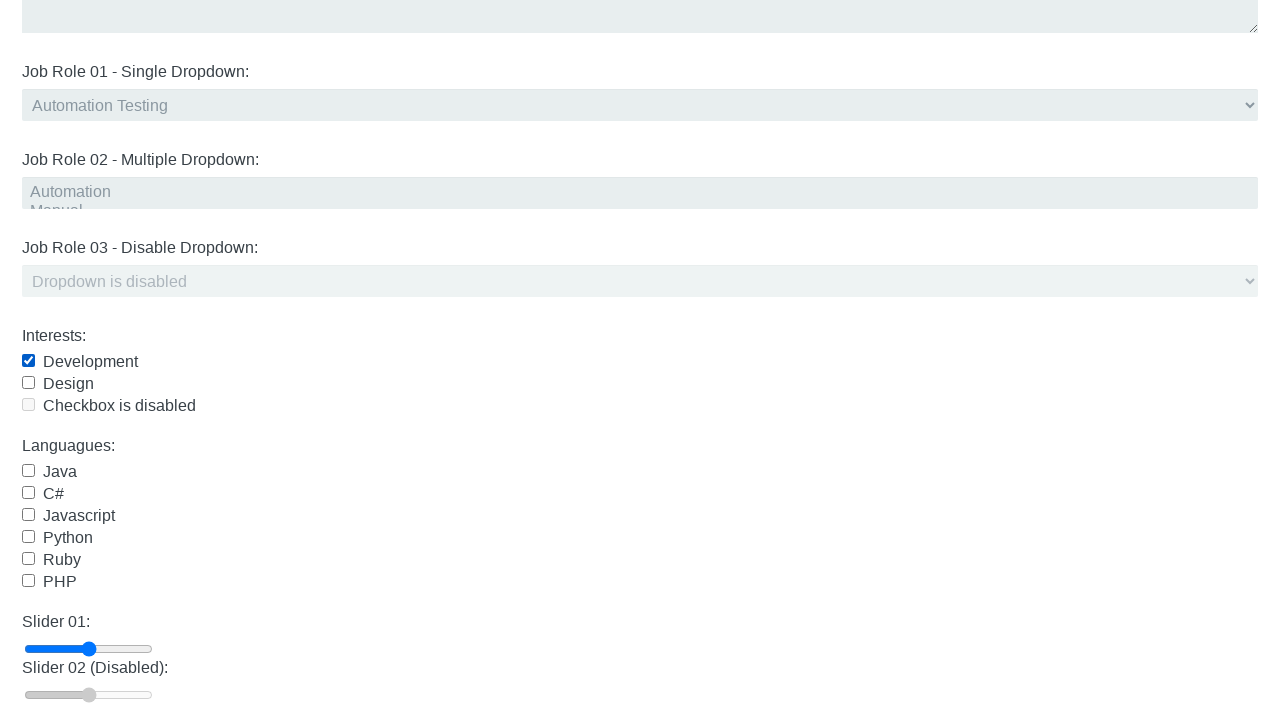

Verified age under 18 radio button is checked
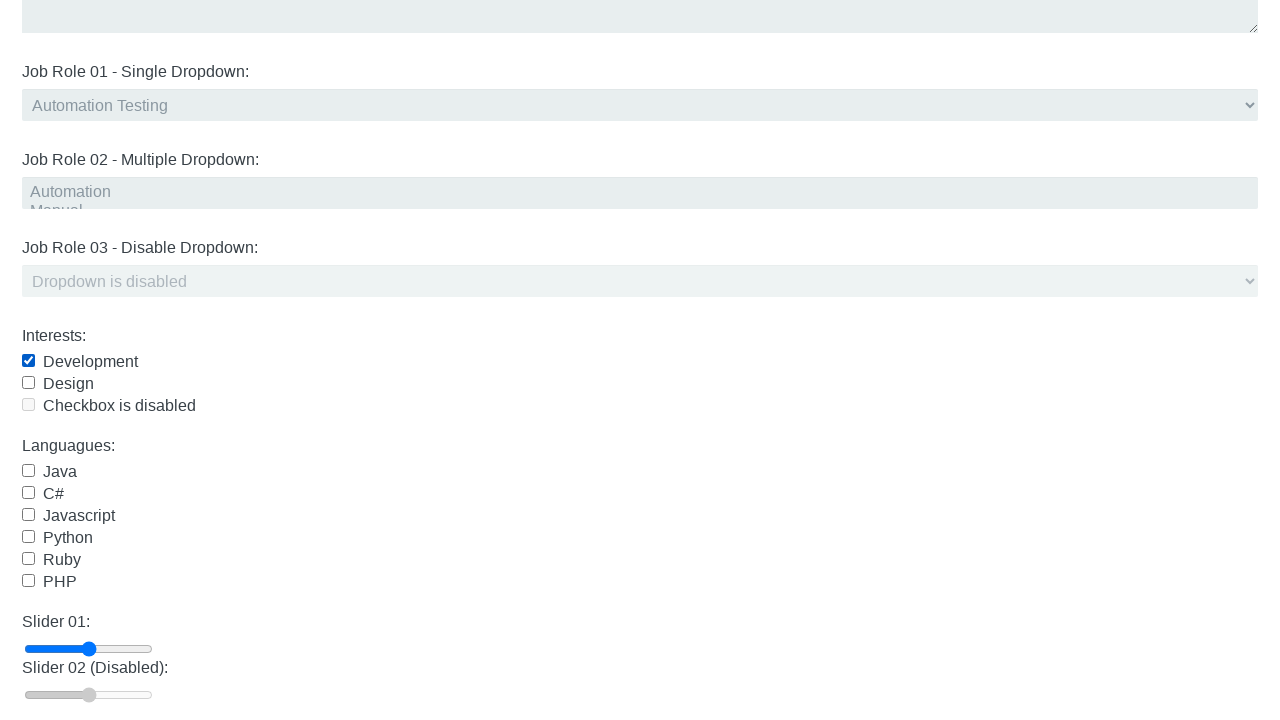

Toggled interests development checkbox by clicking again at (28, 361) on #development
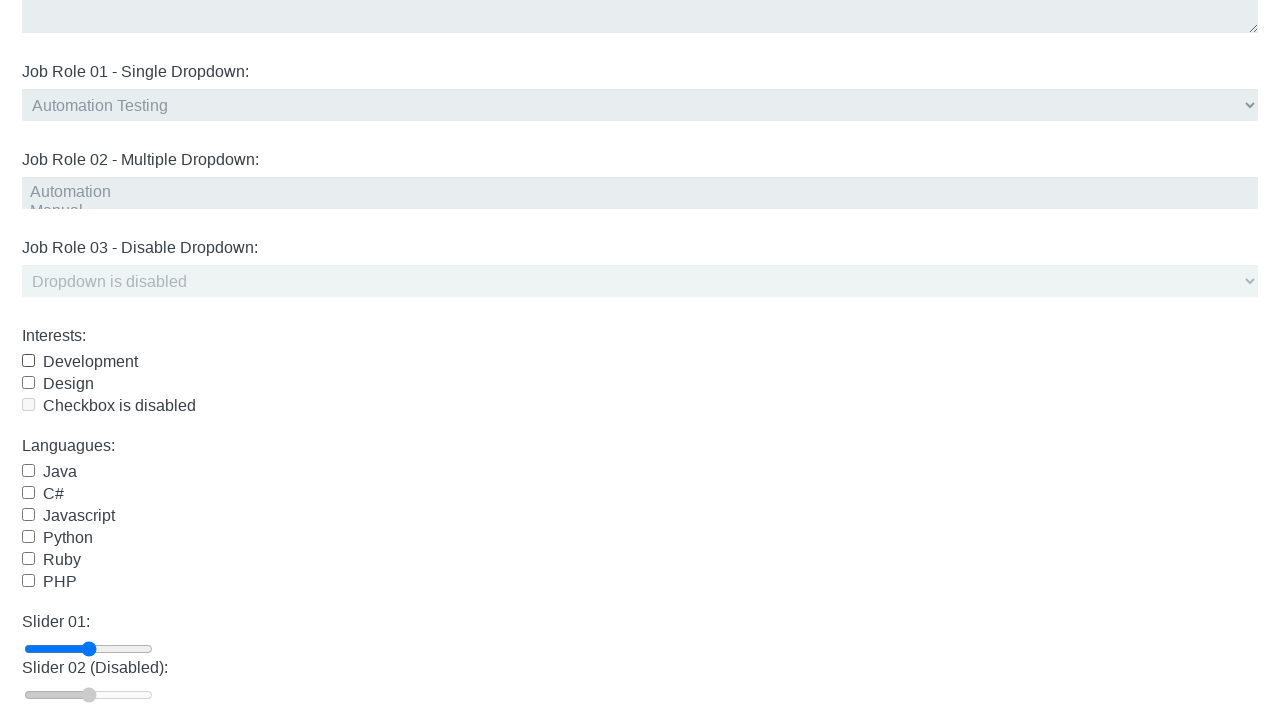

Verified interests development checkbox state after toggle
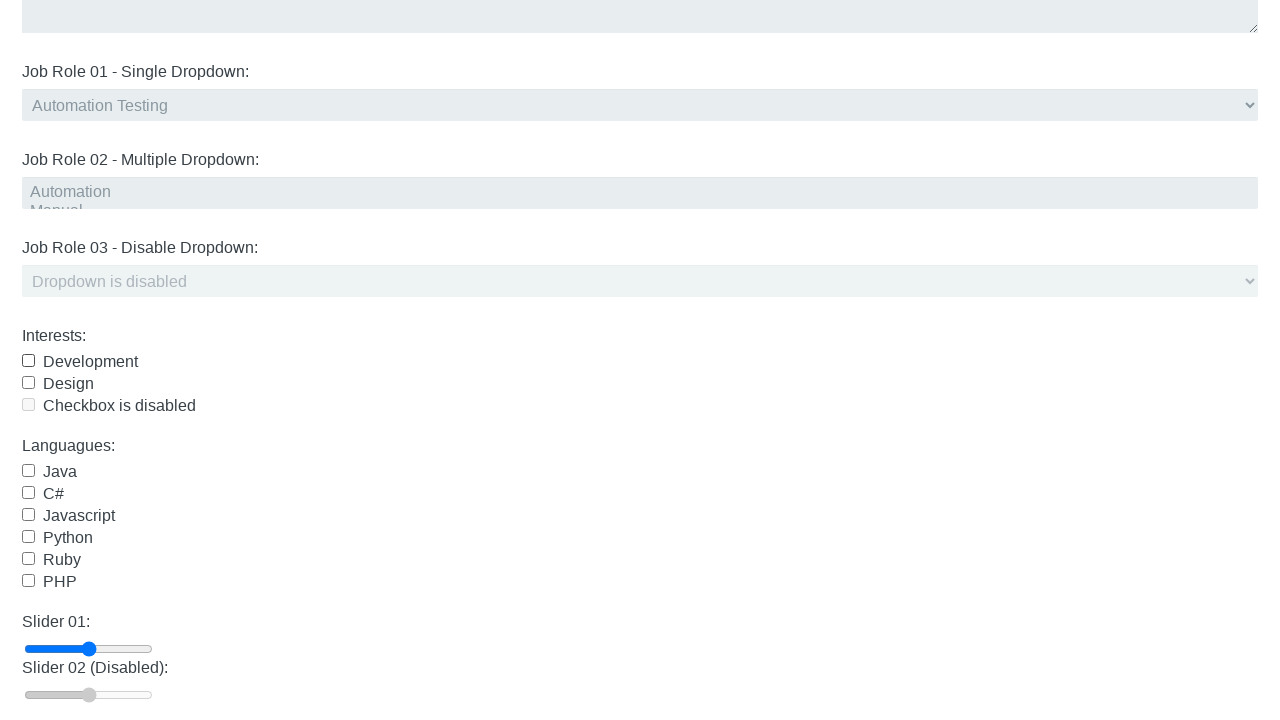

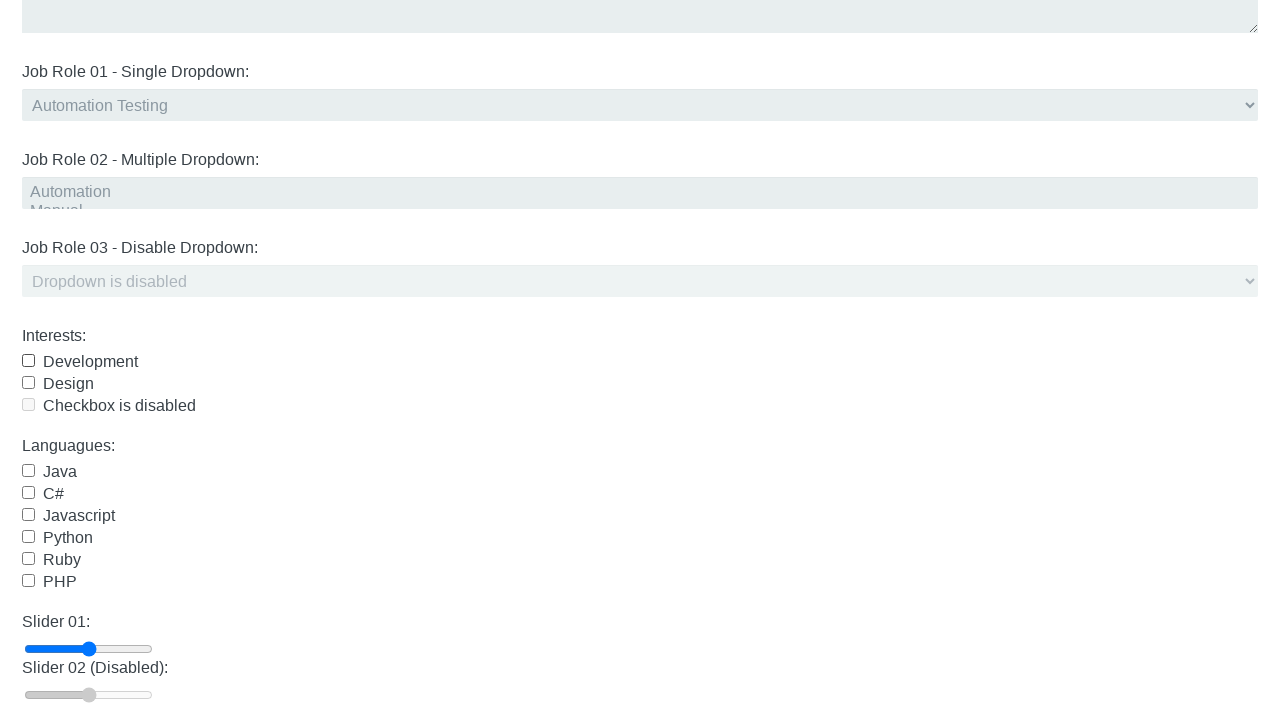